Tests successful user registration by filling all required fields with valid data and verifying successful registration message

Starting URL: https://parabank.parasoft.com/parabank/register.htm

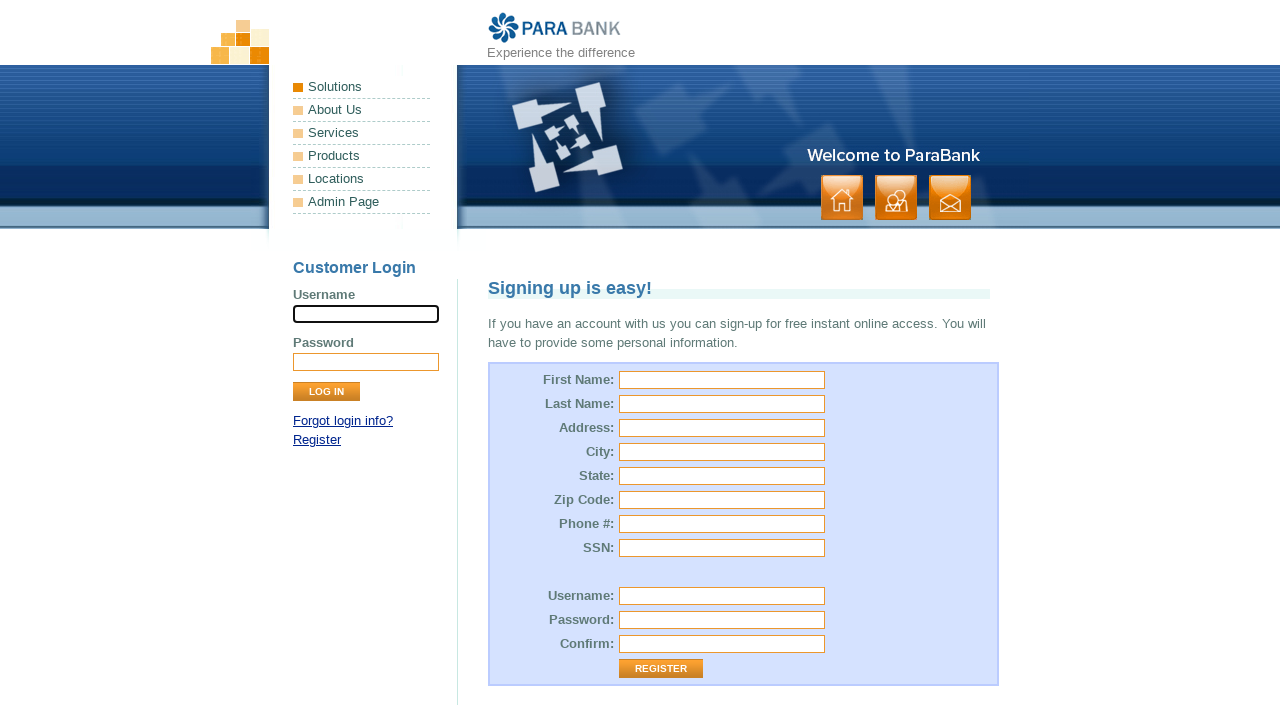

Filled first name field with 'Maria' on input[name='customer.firstName']
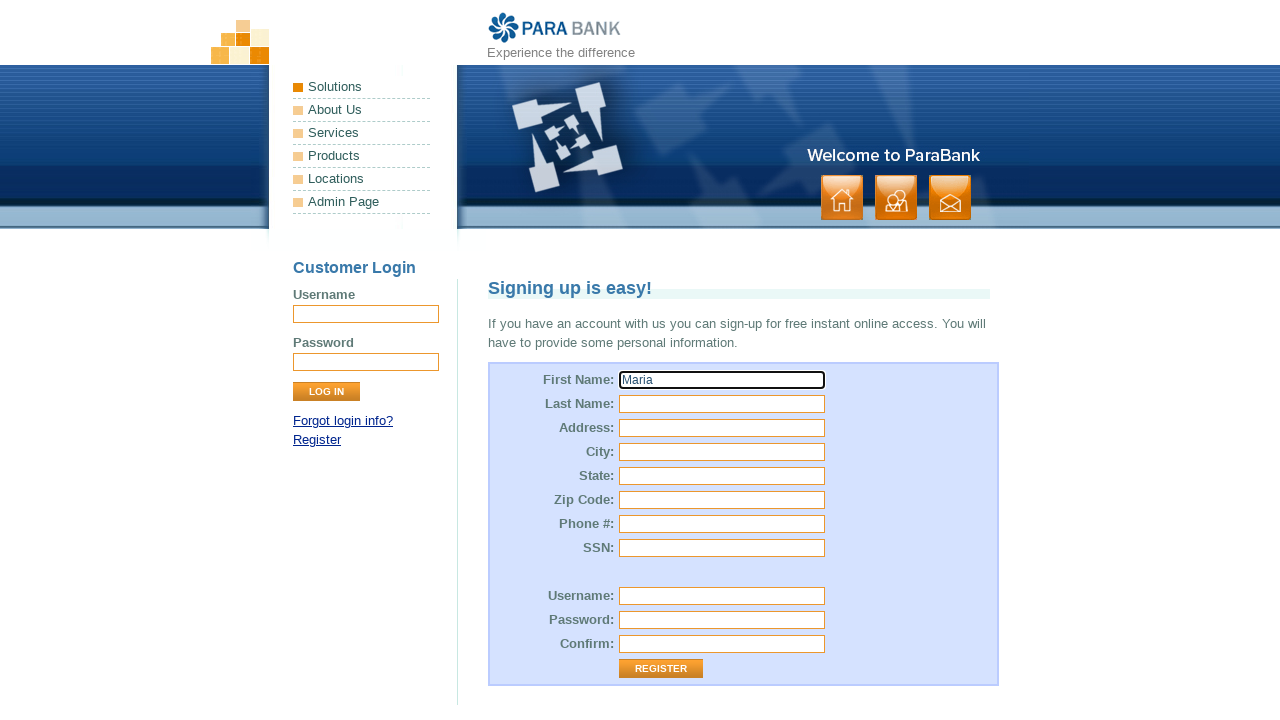

Filled last name field with 'Silva' on input[name='customer.lastName']
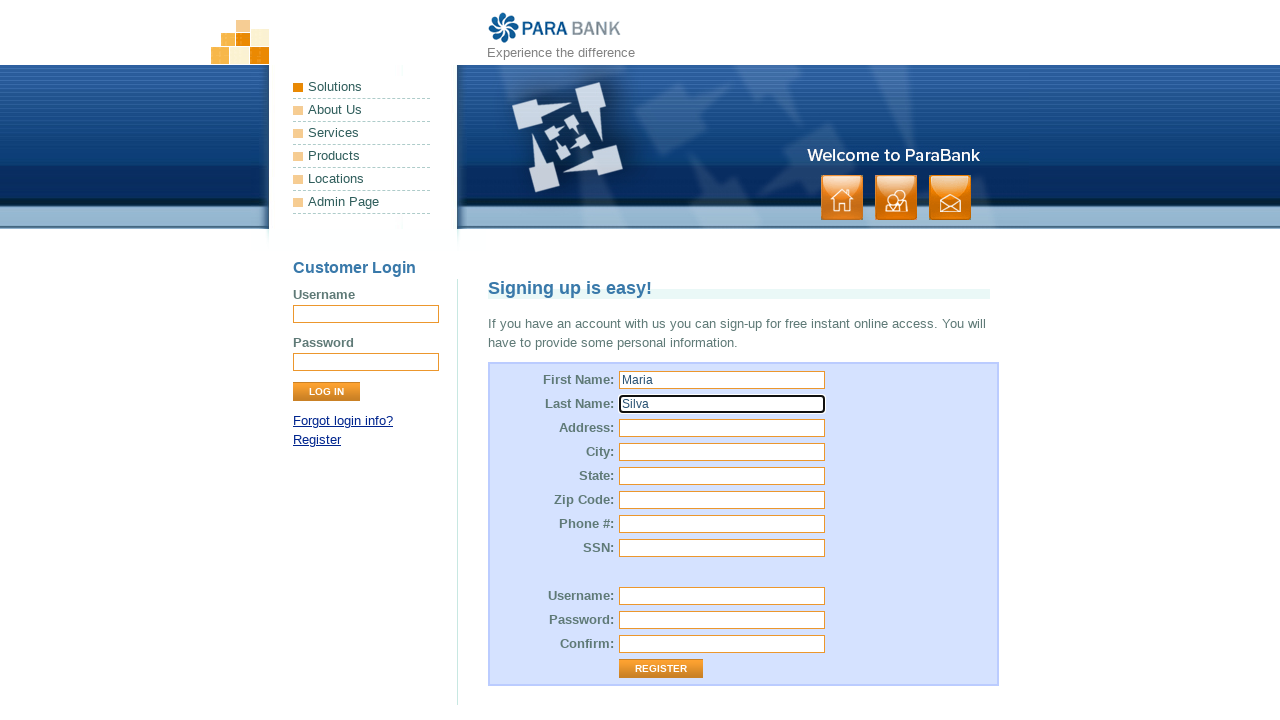

Filled street address field with 'Rua Teste 123' on input[name='customer.address.street']
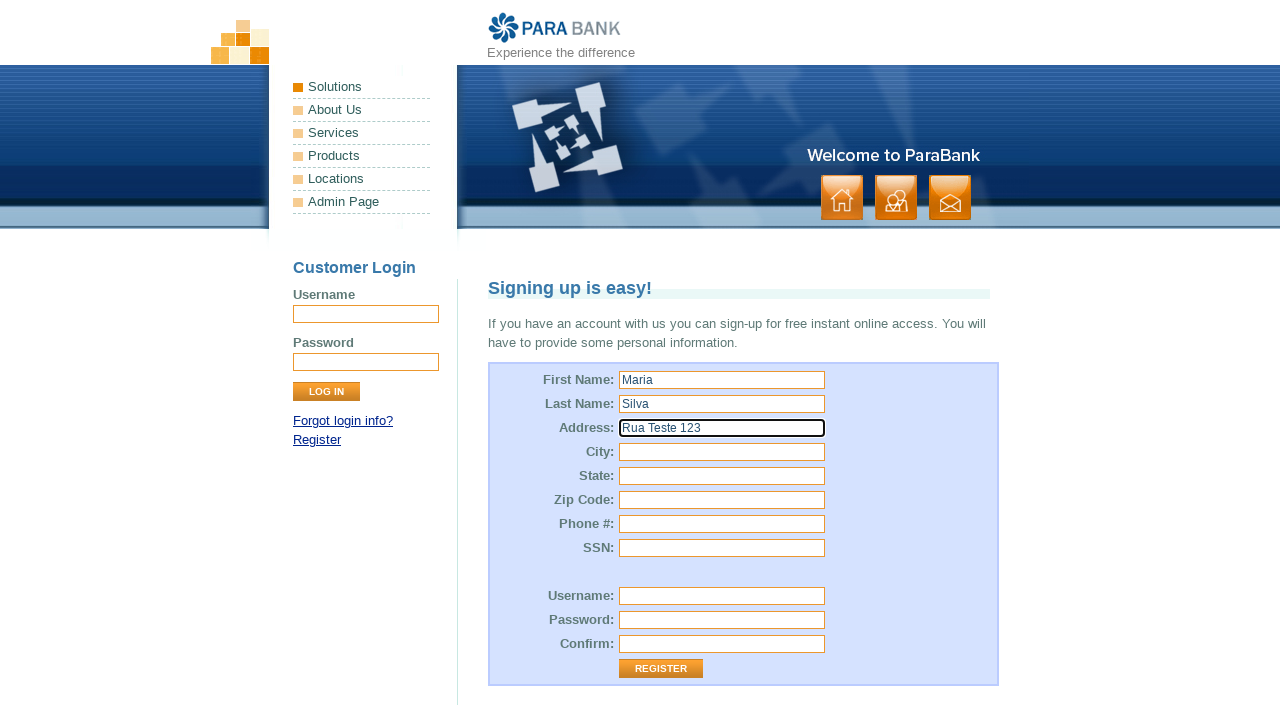

Filled city field with 'São Paulo' on input[name='customer.address.city']
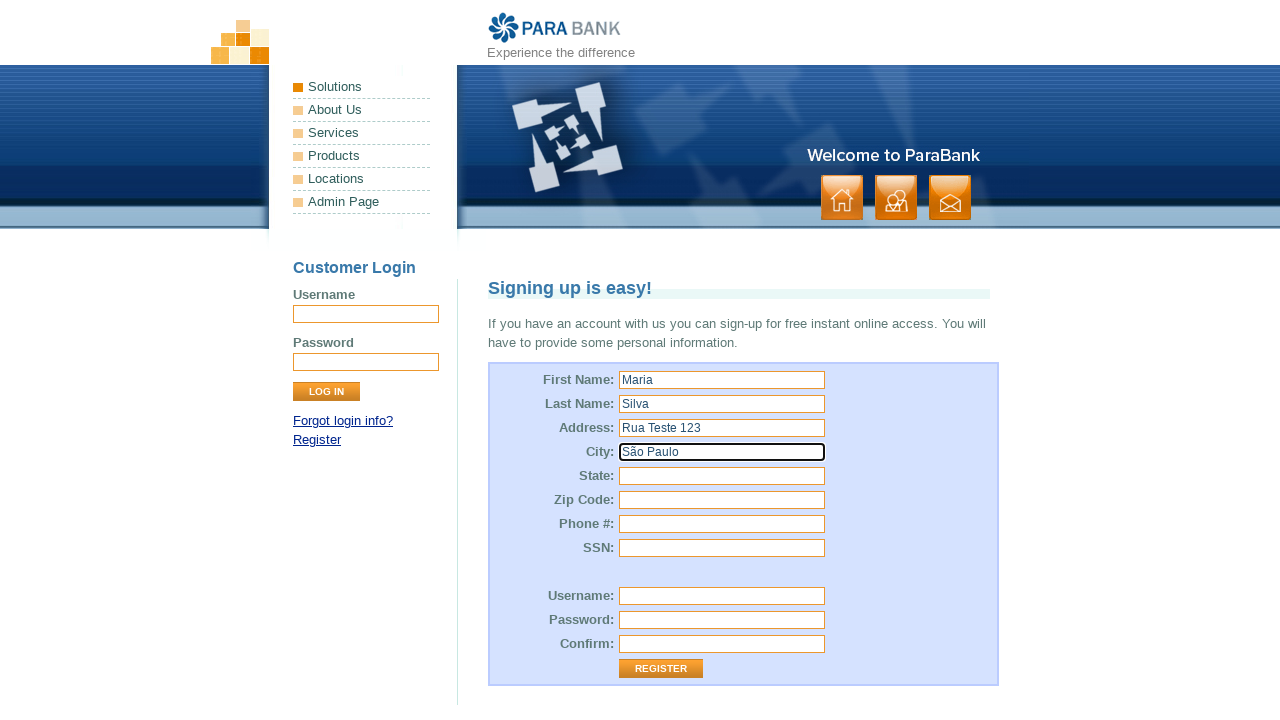

Filled state field with 'SP' on input[name='customer.address.state']
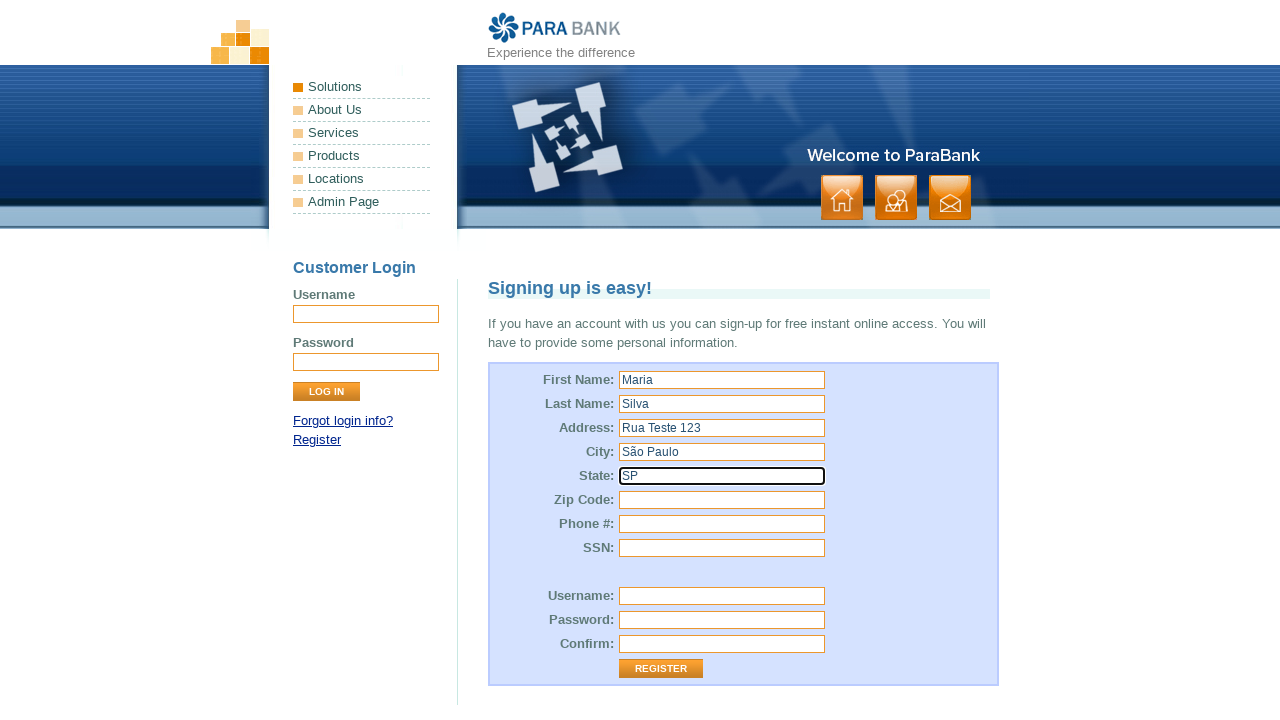

Filled zip code field with '01234567' on input[name='customer.address.zipCode']
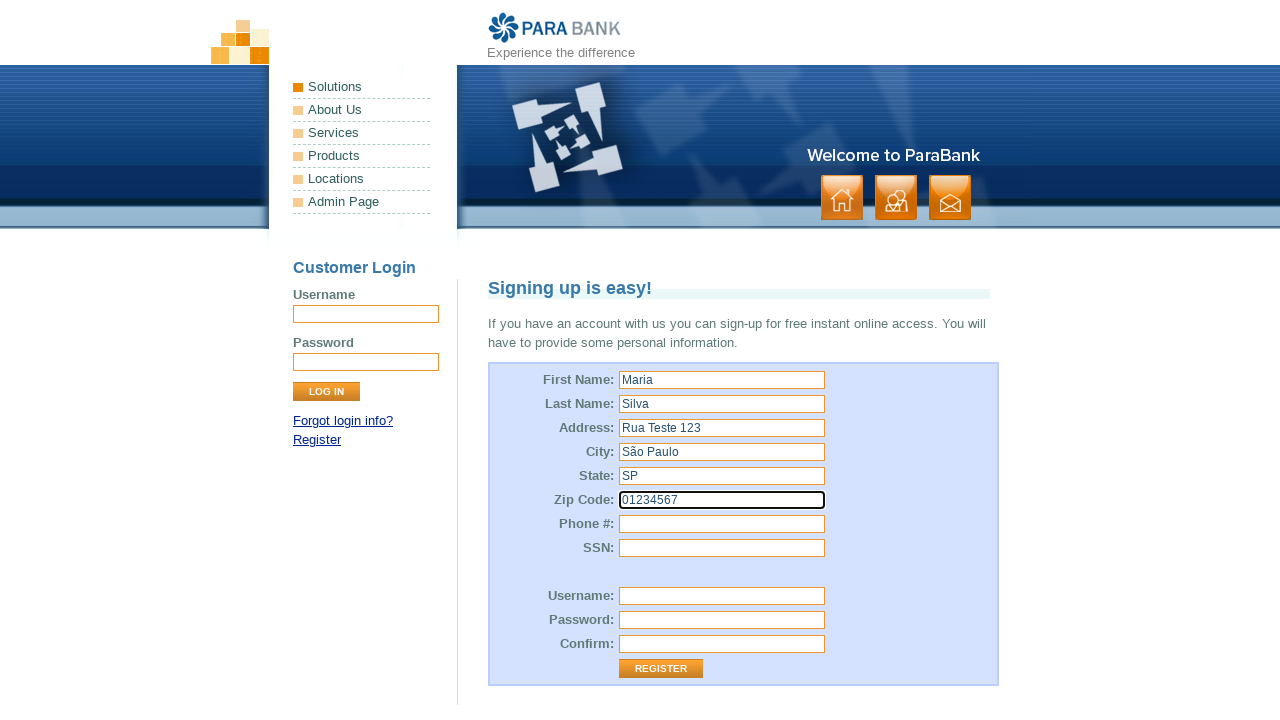

Filled phone number field with '11999999999' on input[name='customer.phoneNumber']
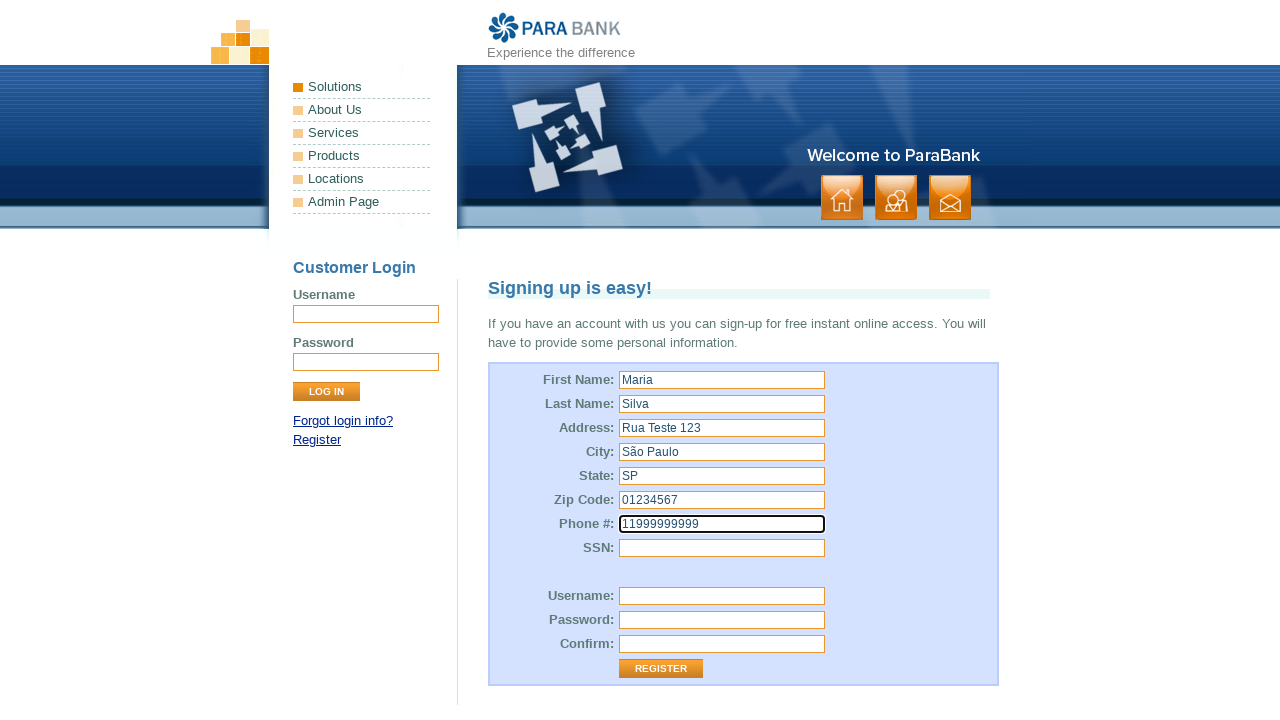

Filled SSN field with '123-45-6789' on input[name='customer.ssn']
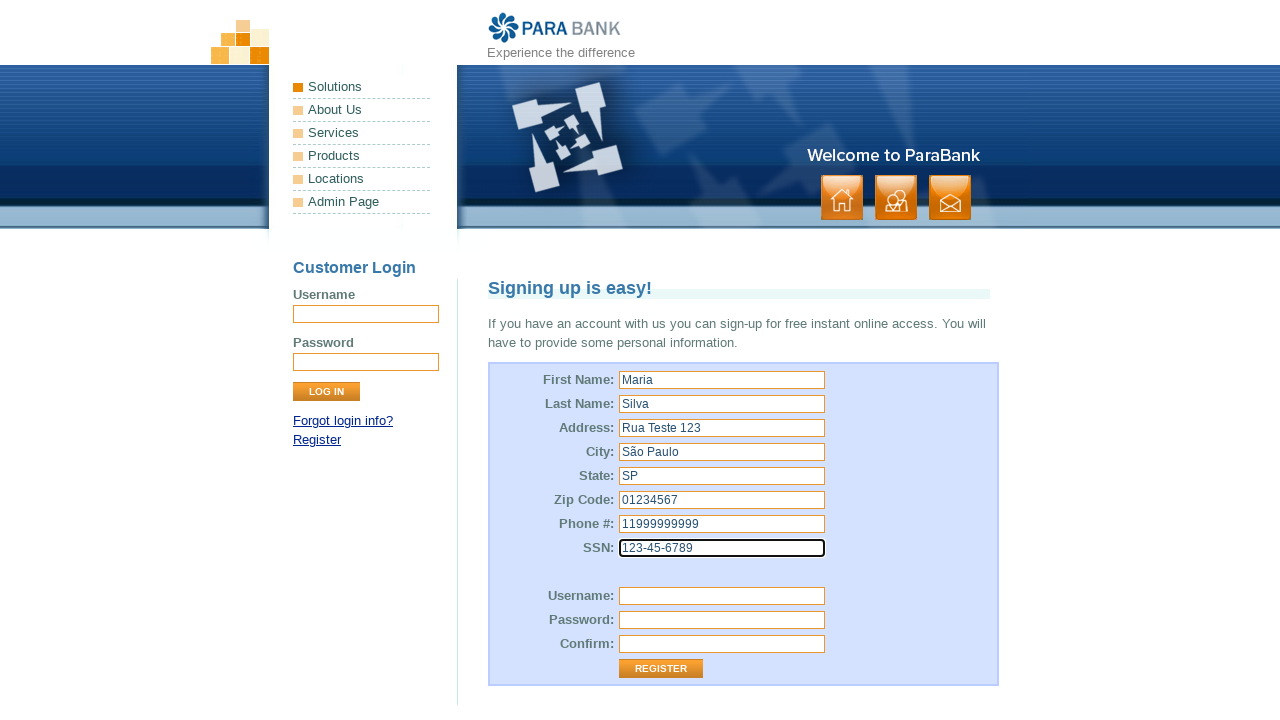

Filled username field with 'user1772015317' on input[name='customer.username']
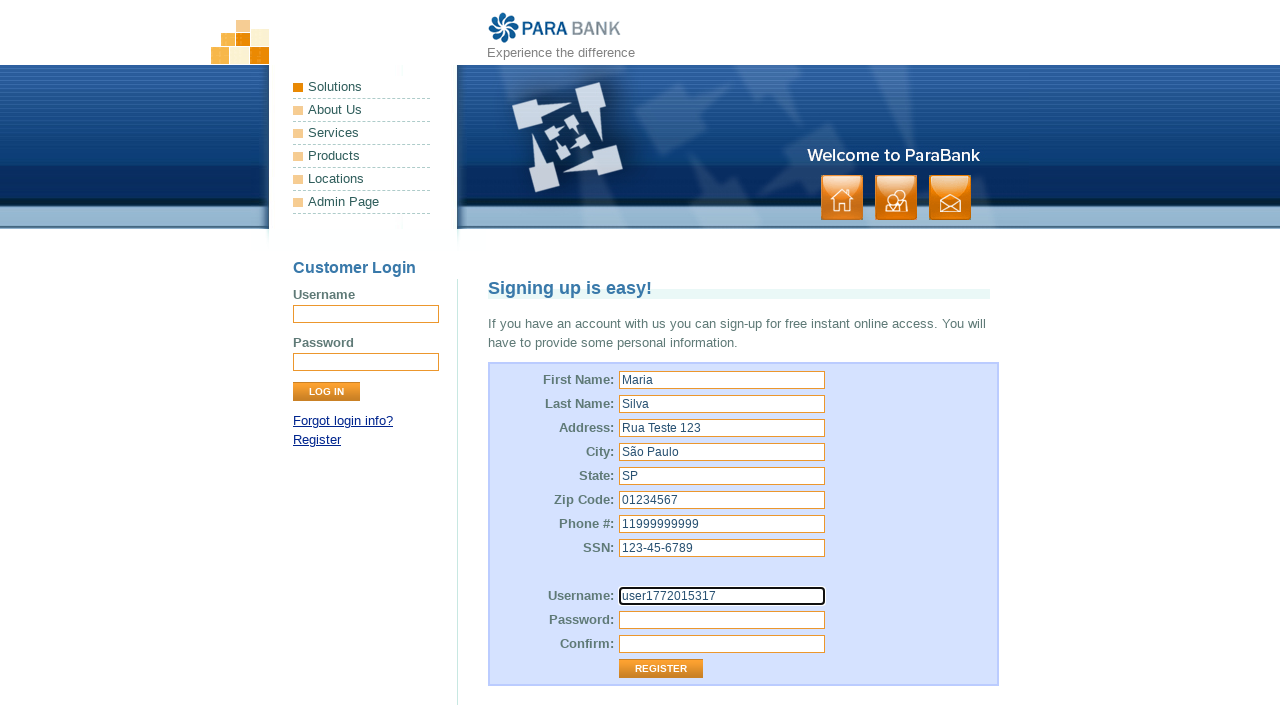

Filled password field on input[name='customer.password']
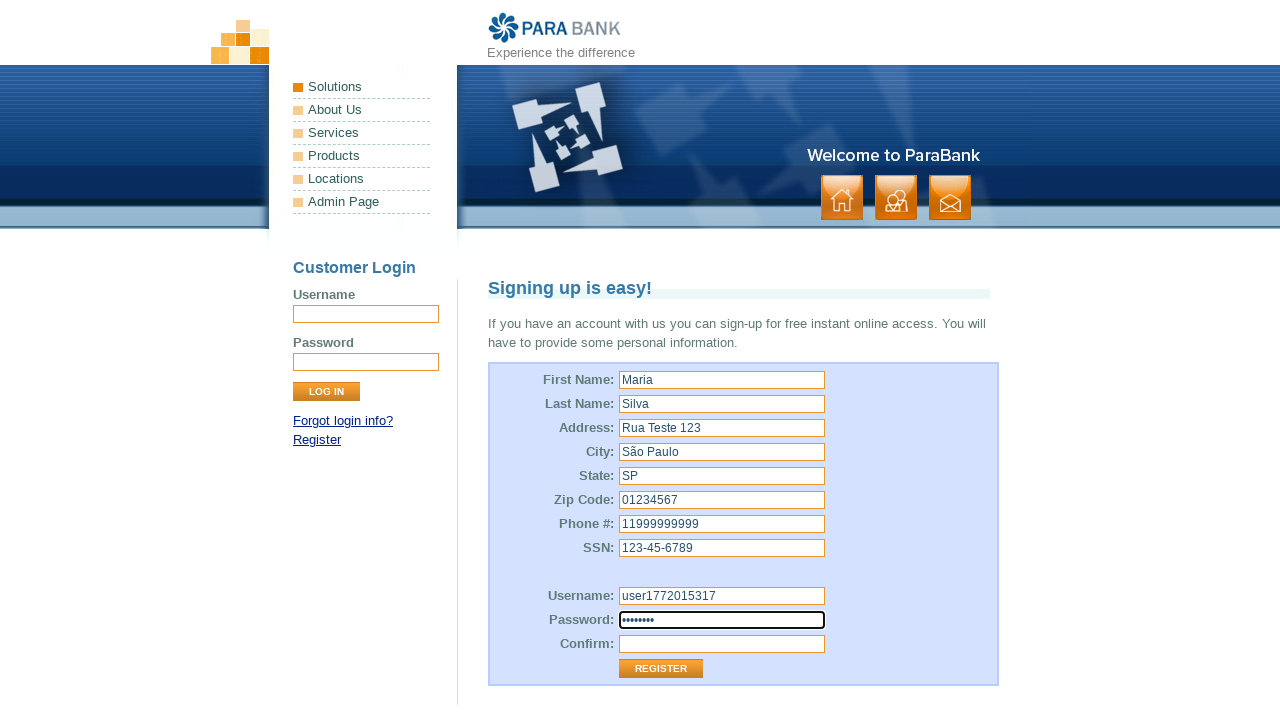

Filled password confirmation field on input[name='repeatedPassword']
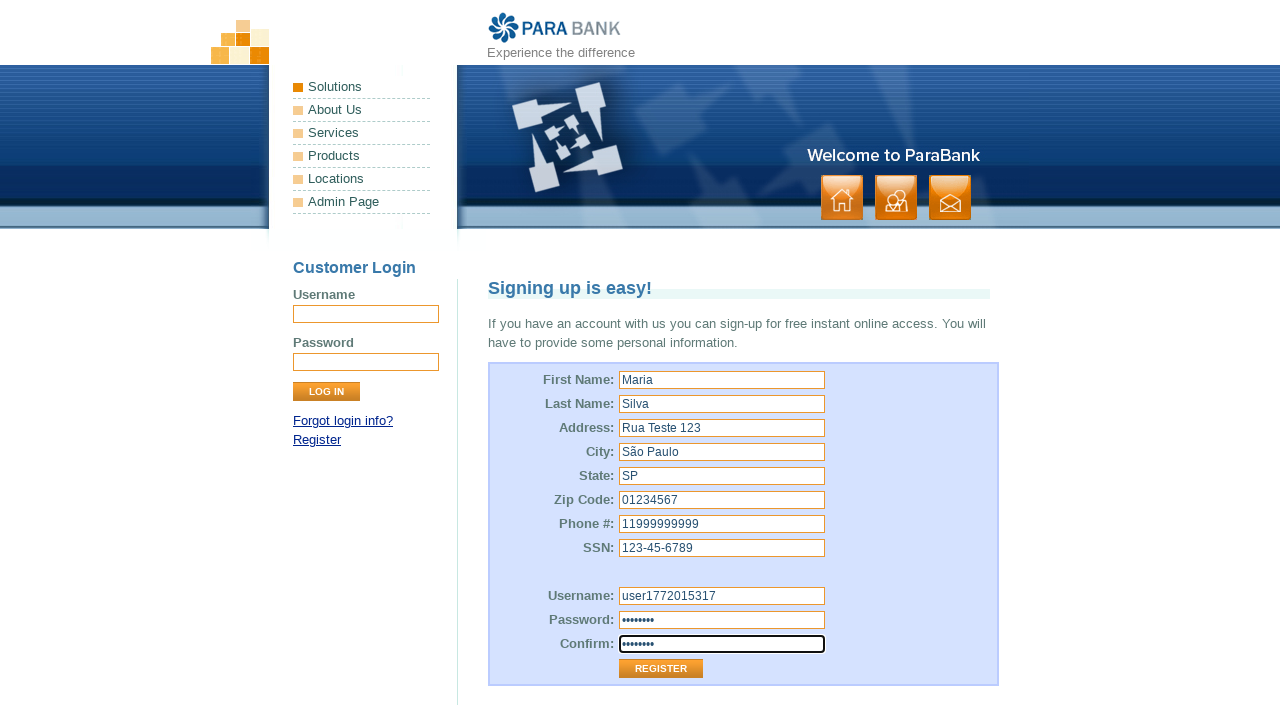

Clicked Register button to submit the registration form at (661, 669) on input[value='Register']
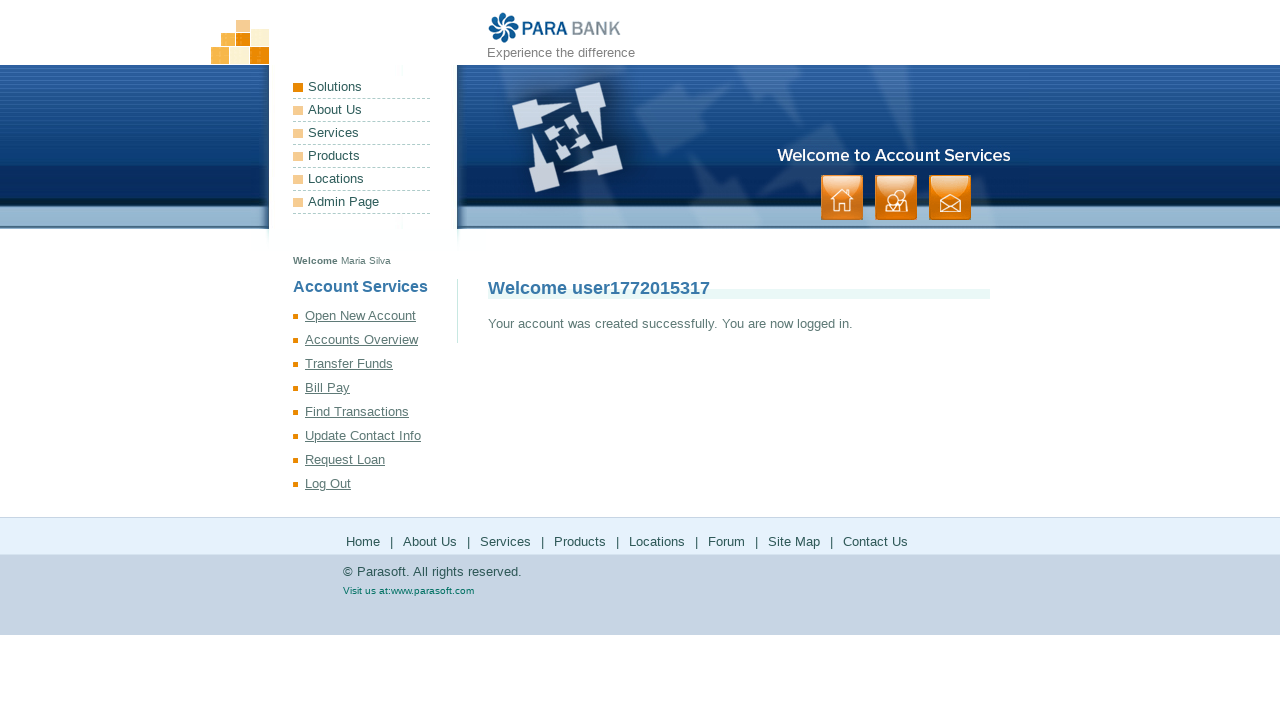

Verified successful registration message appeared
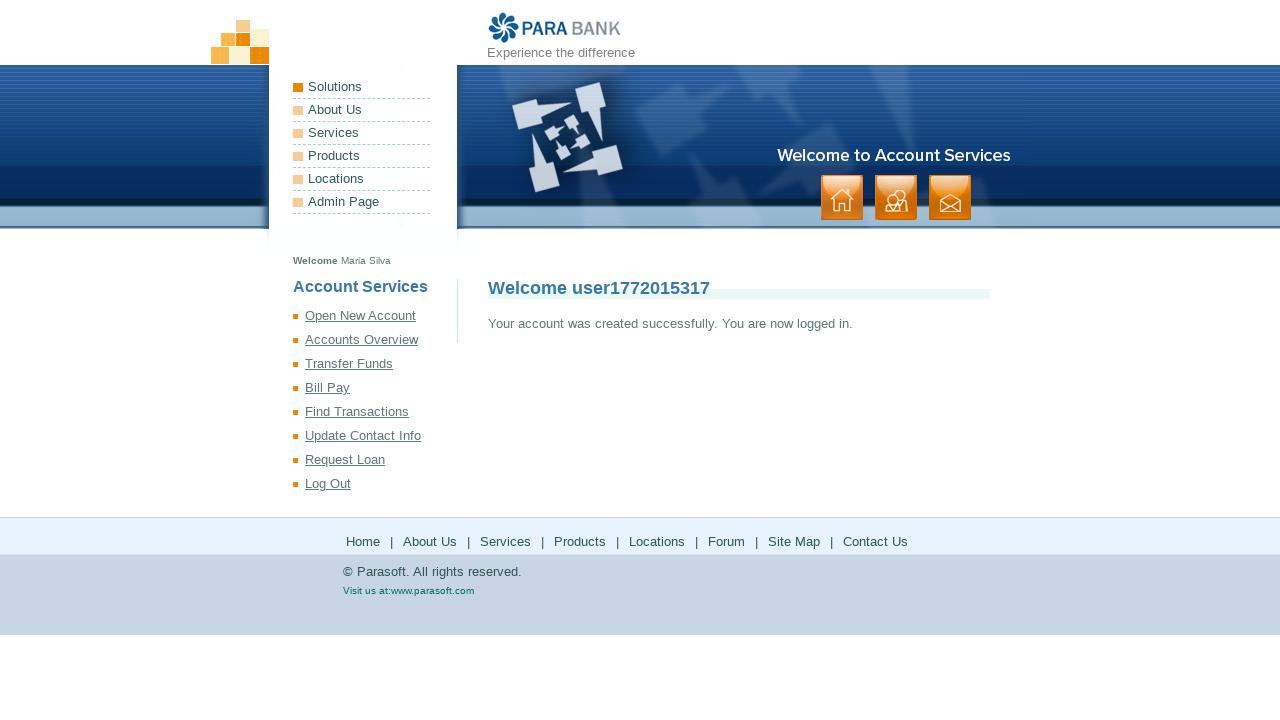

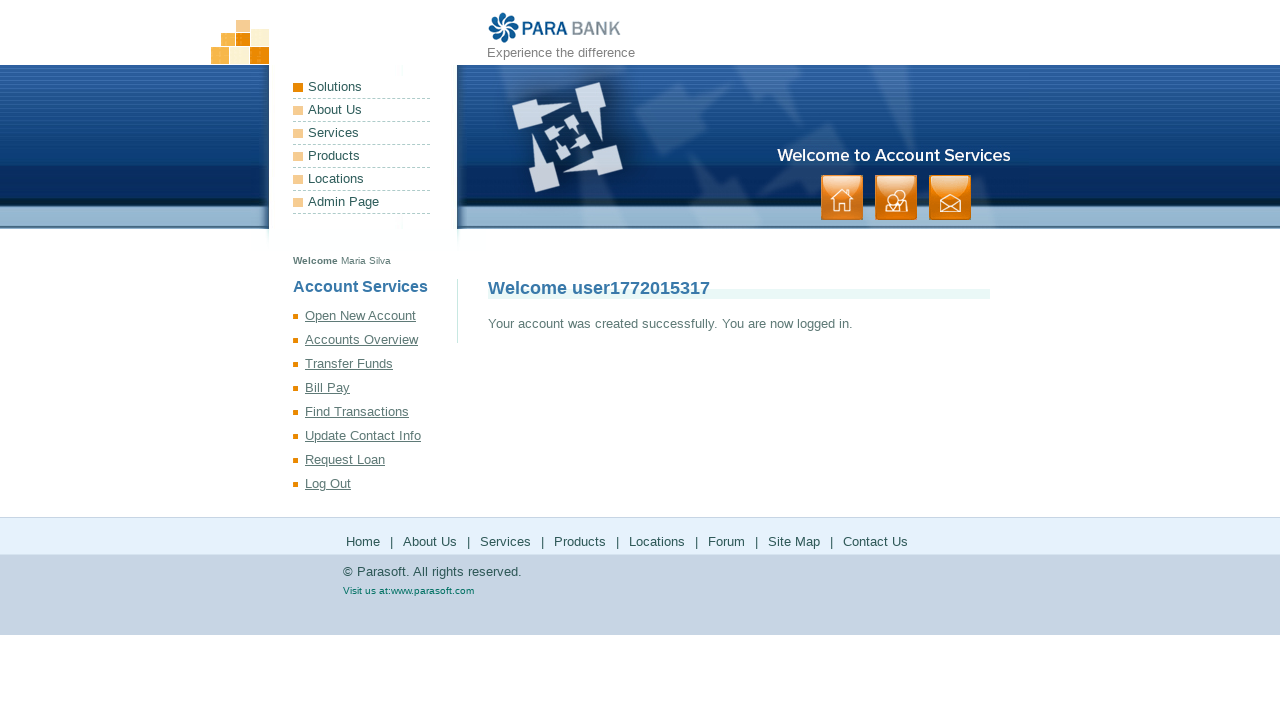